Tests login form validation by entering credentials, clearing both fields, clicking login, and verifying the "Username is required" error message appears

Starting URL: https://www.saucedemo.com/

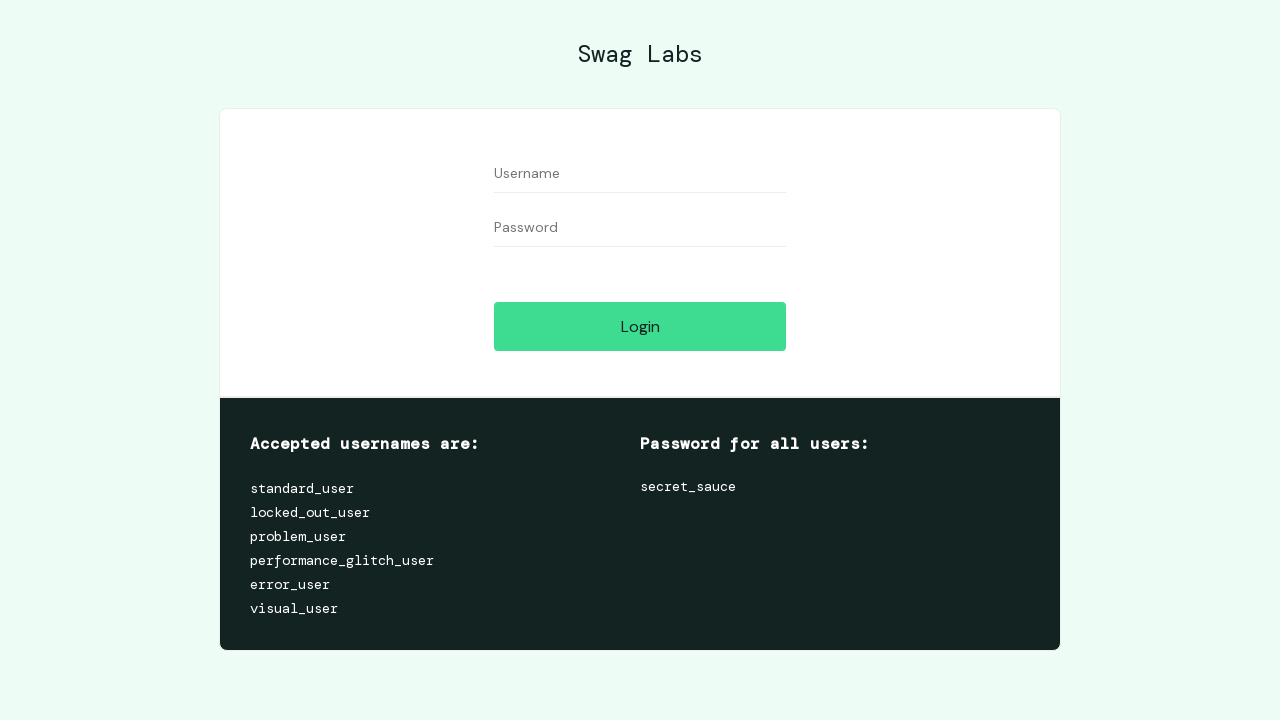

Filled username field with 'testuser123' on input[data-test='username']
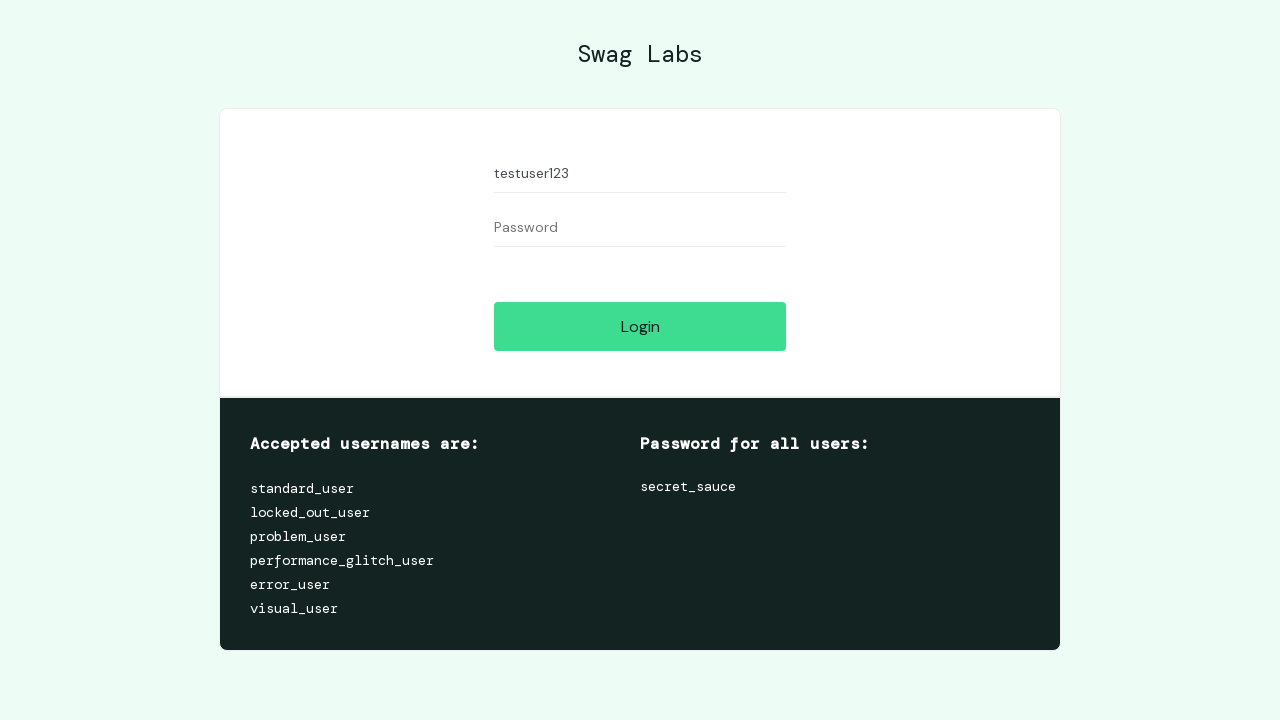

Filled password field with 'testpass456' on input[data-test='password']
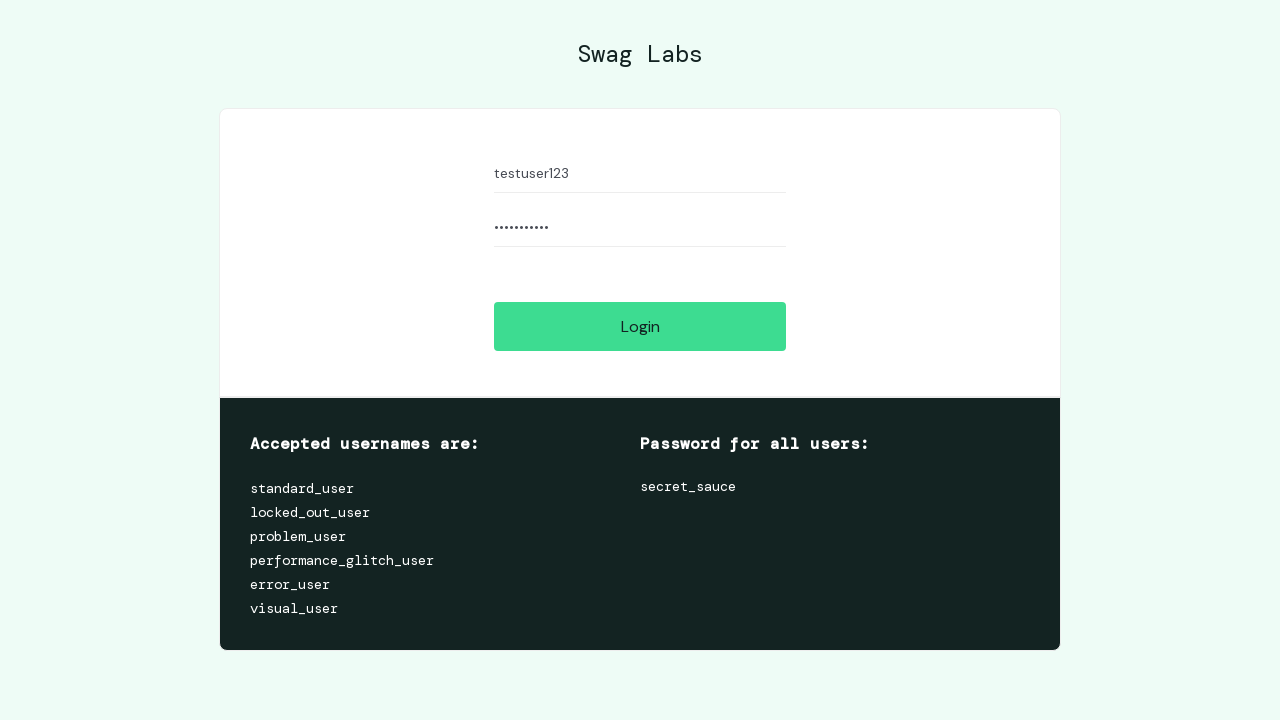

Cleared username field on input[data-test='username']
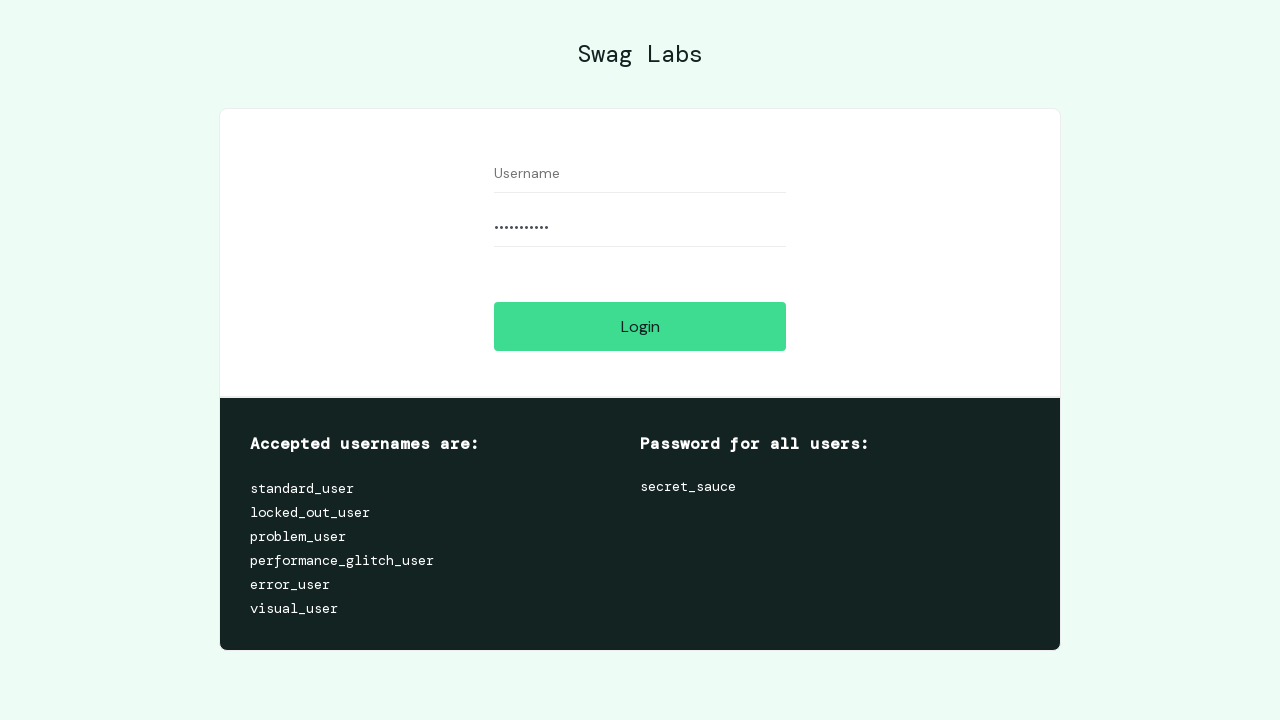

Cleared password field on input[data-test='password']
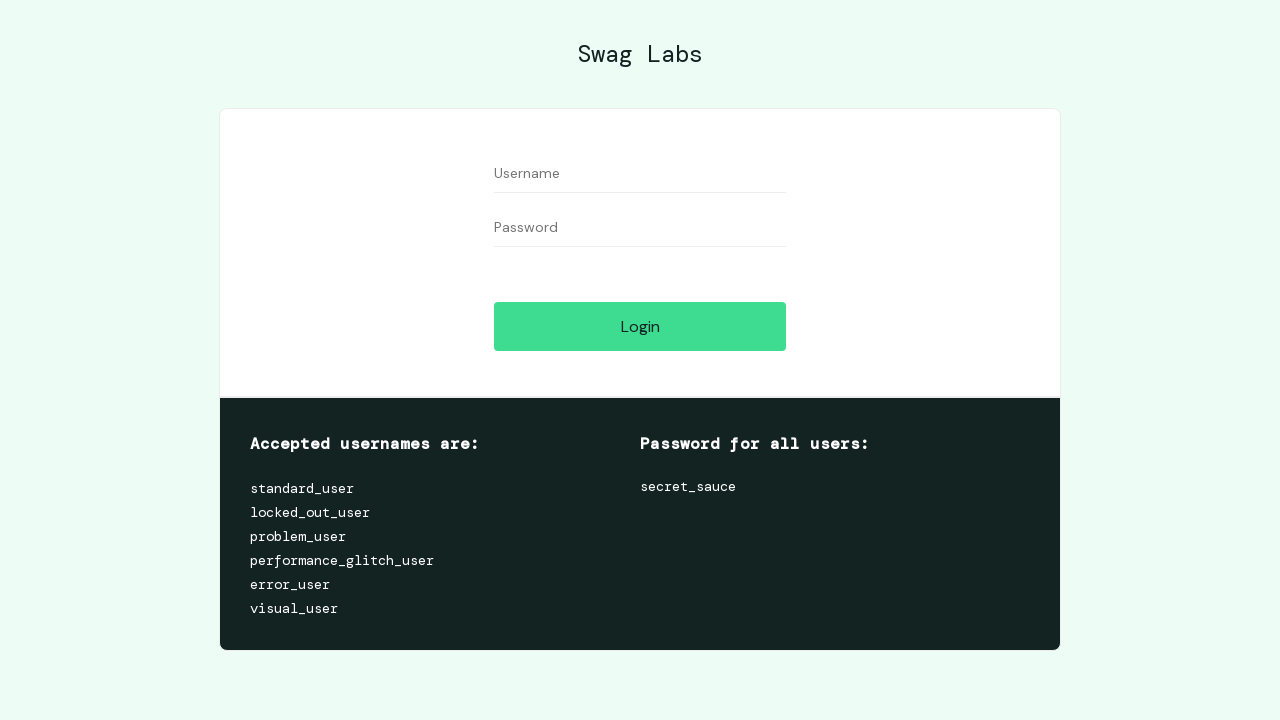

Clicked login button with empty credentials at (640, 326) on input[data-test='login-button']
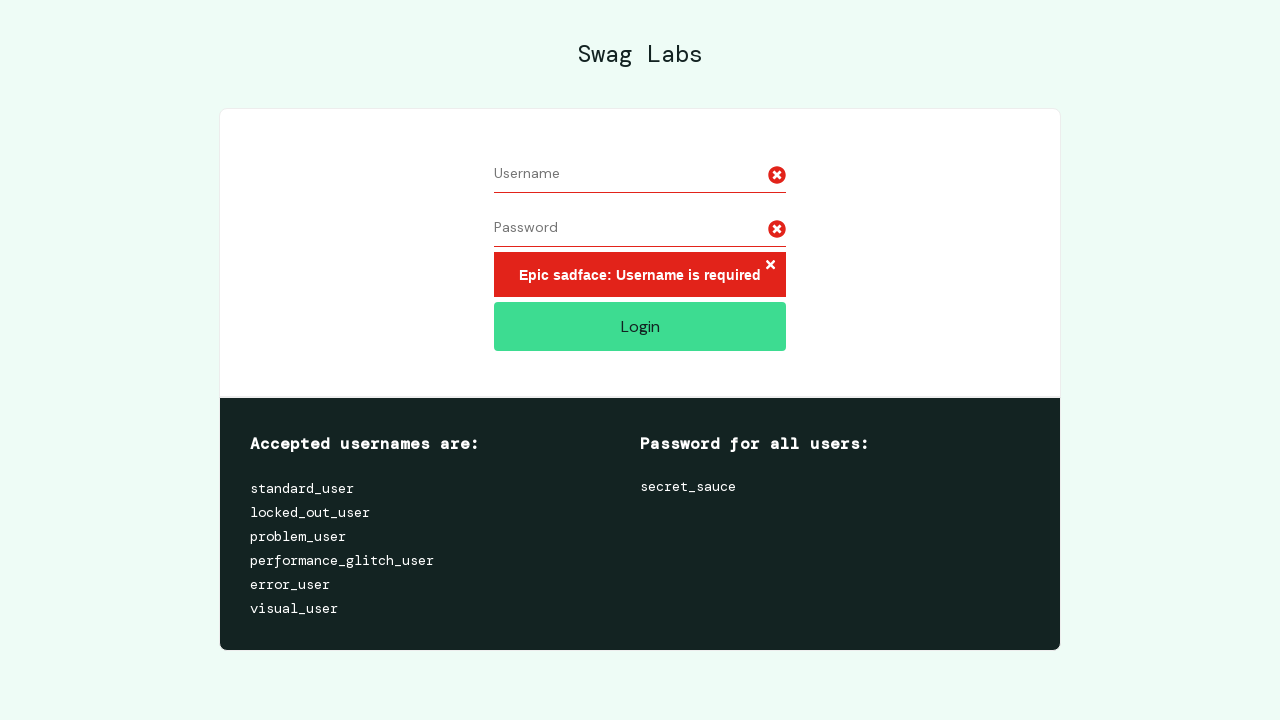

Error message element appeared
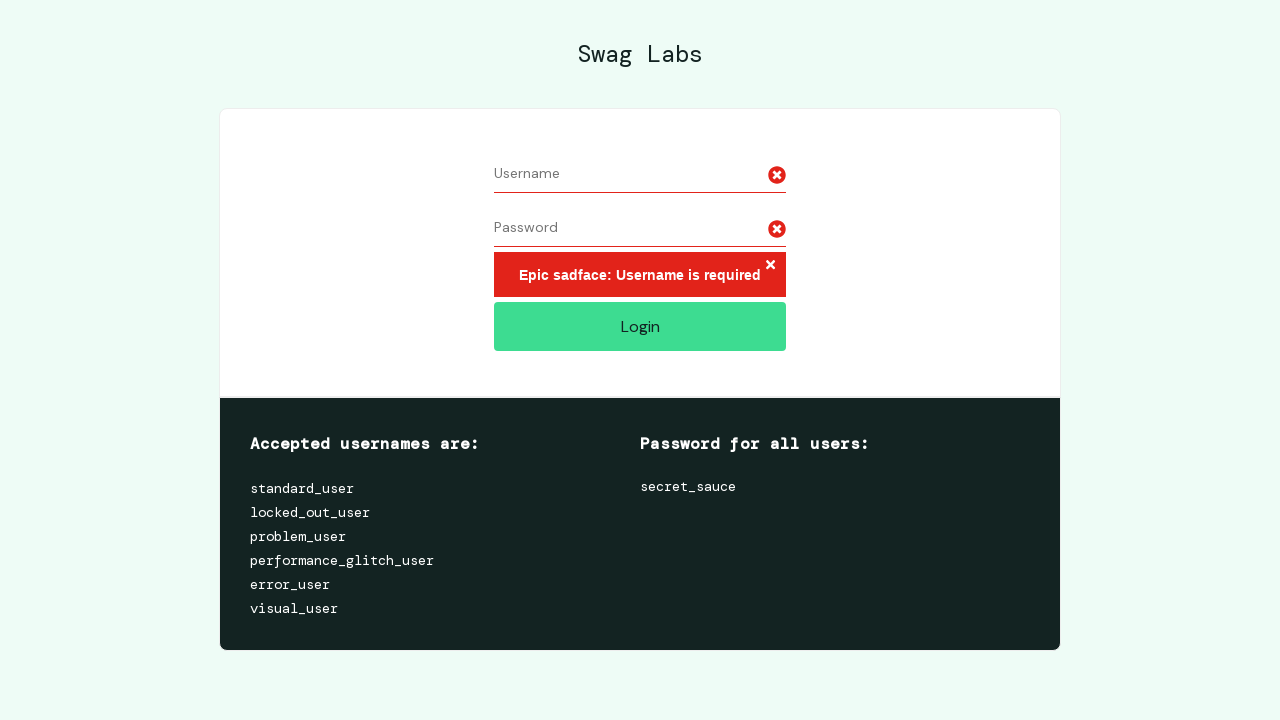

Retrieved error message text content
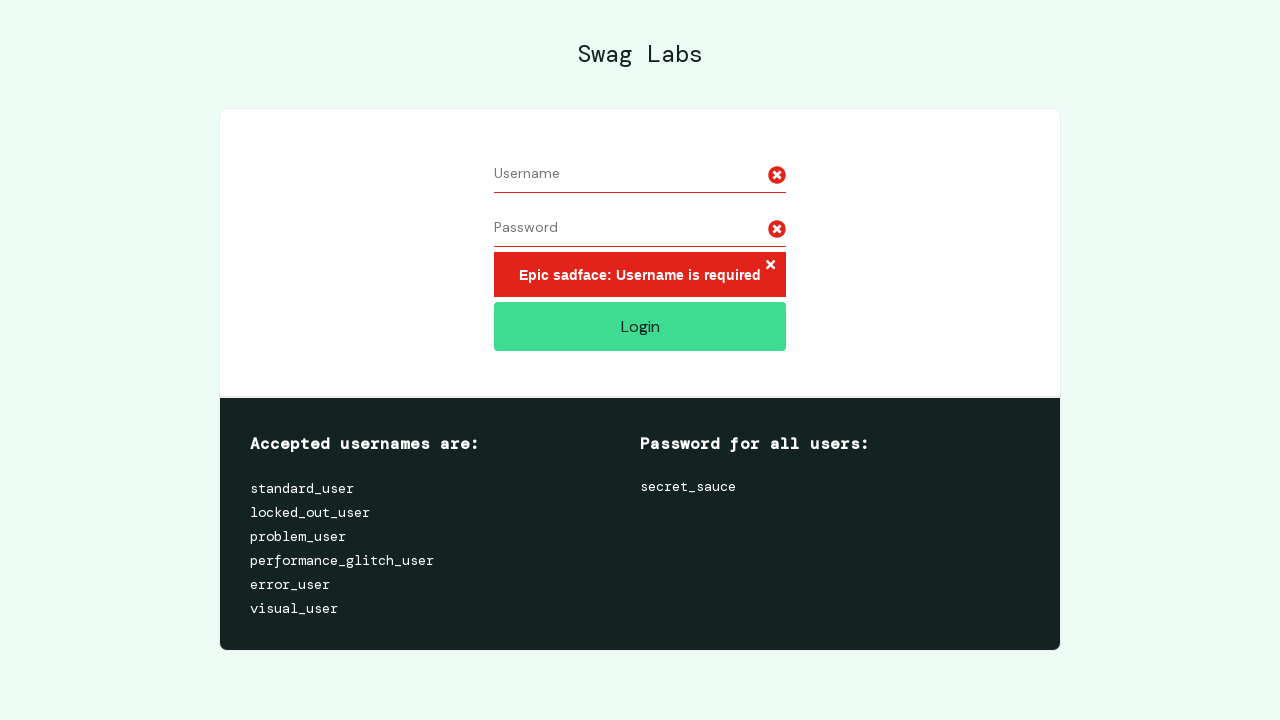

Verified 'Username is required' error message is displayed
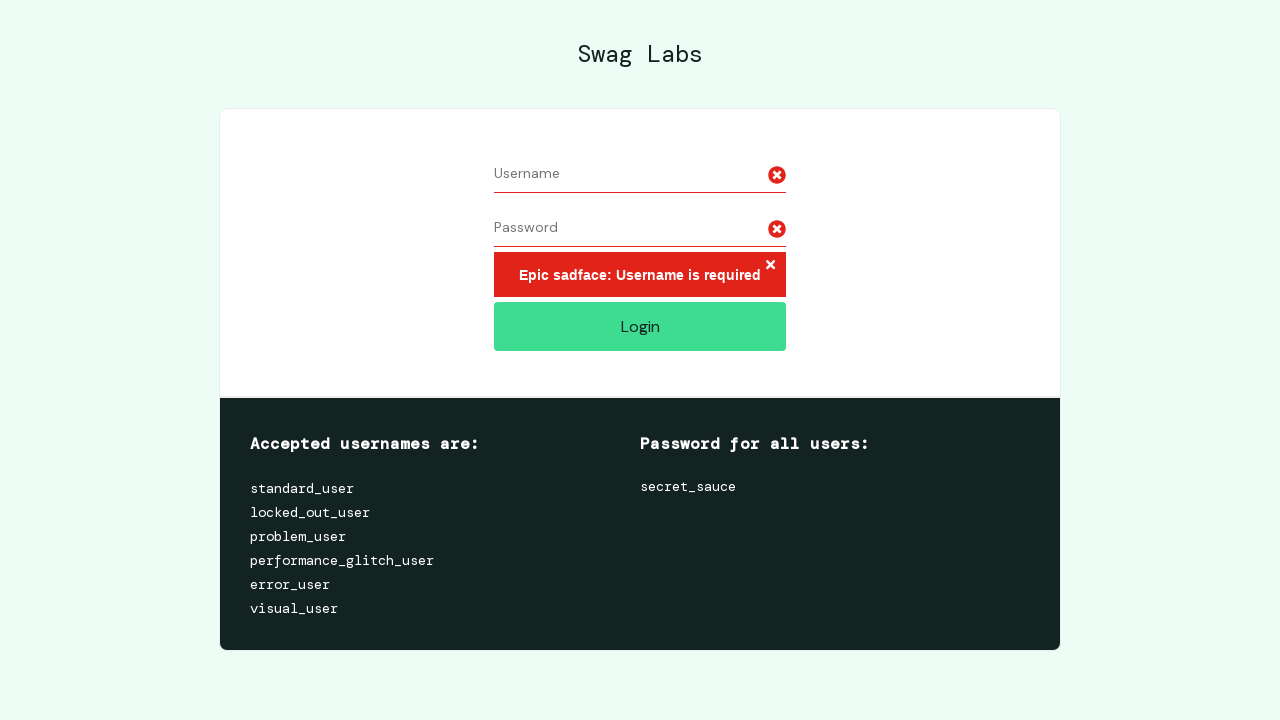

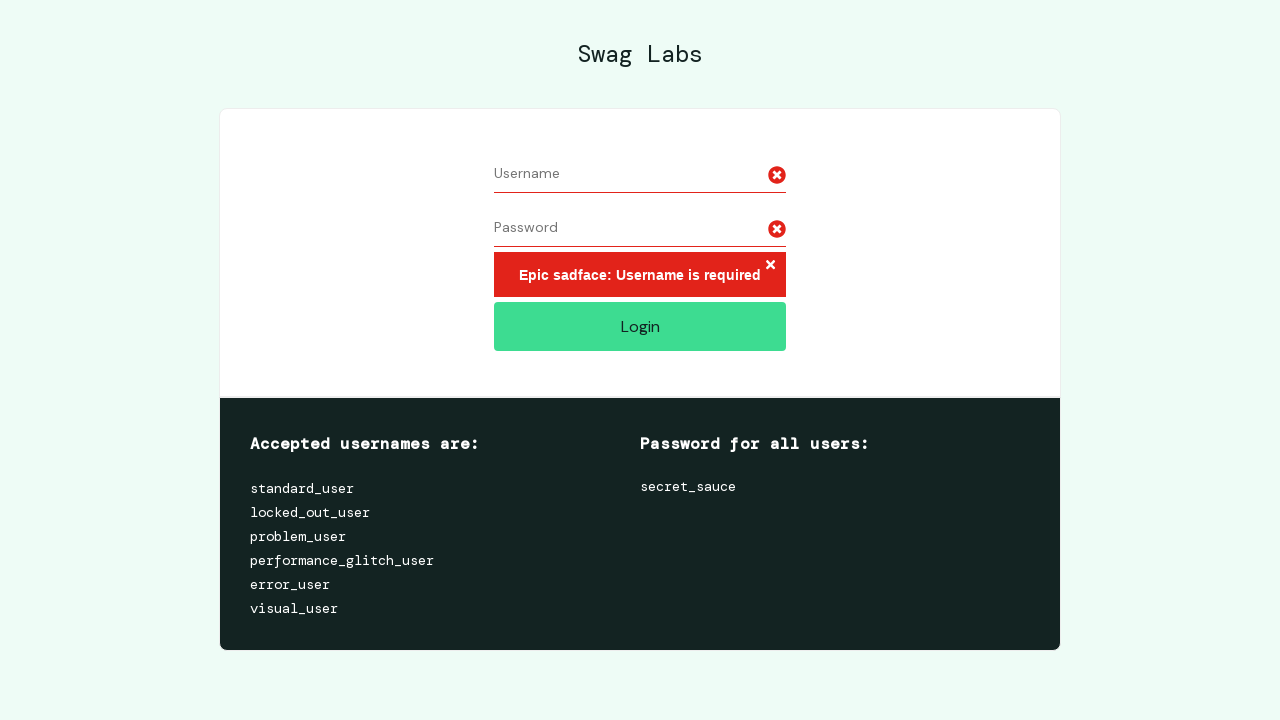